Navigates to a job search results page on zhipin.com (Boss直聘) with a PHP job search query and waits for the page to load

Starting URL: https://www.zhipin.com/c101010100/?query=Php&page=1&ka=page-1

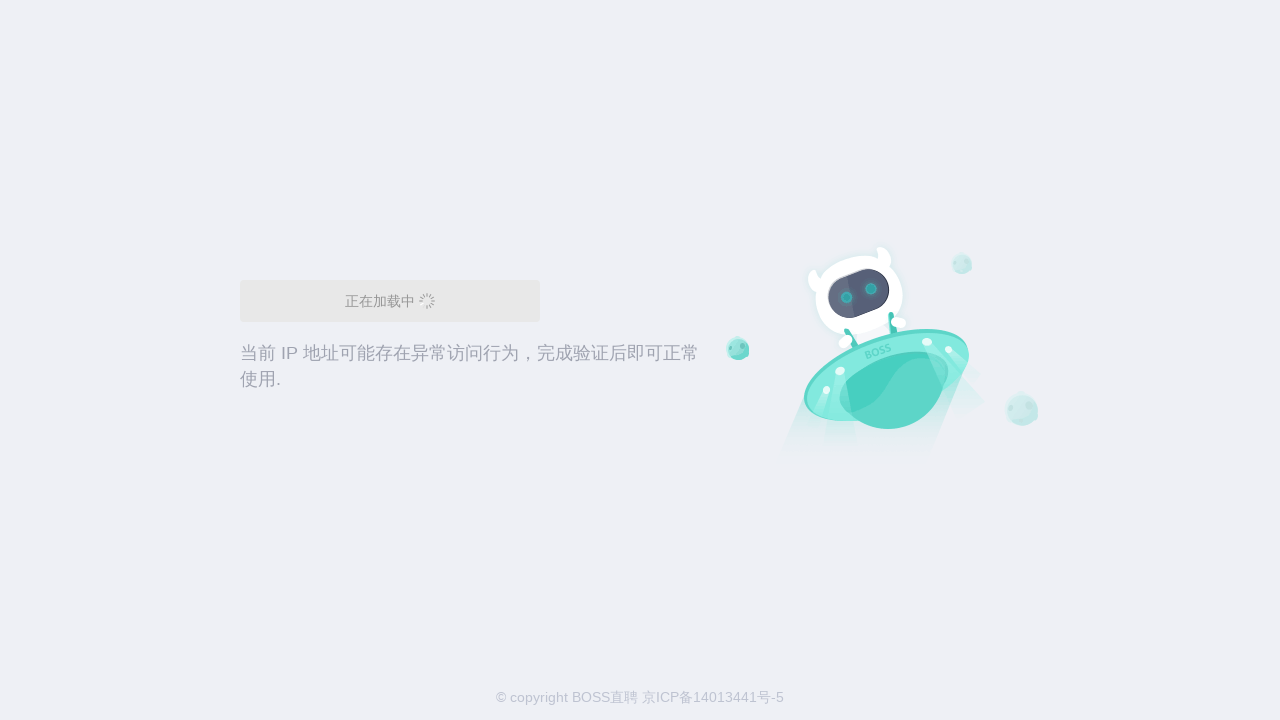

Waited for job listings page to fully load (networkidle state)
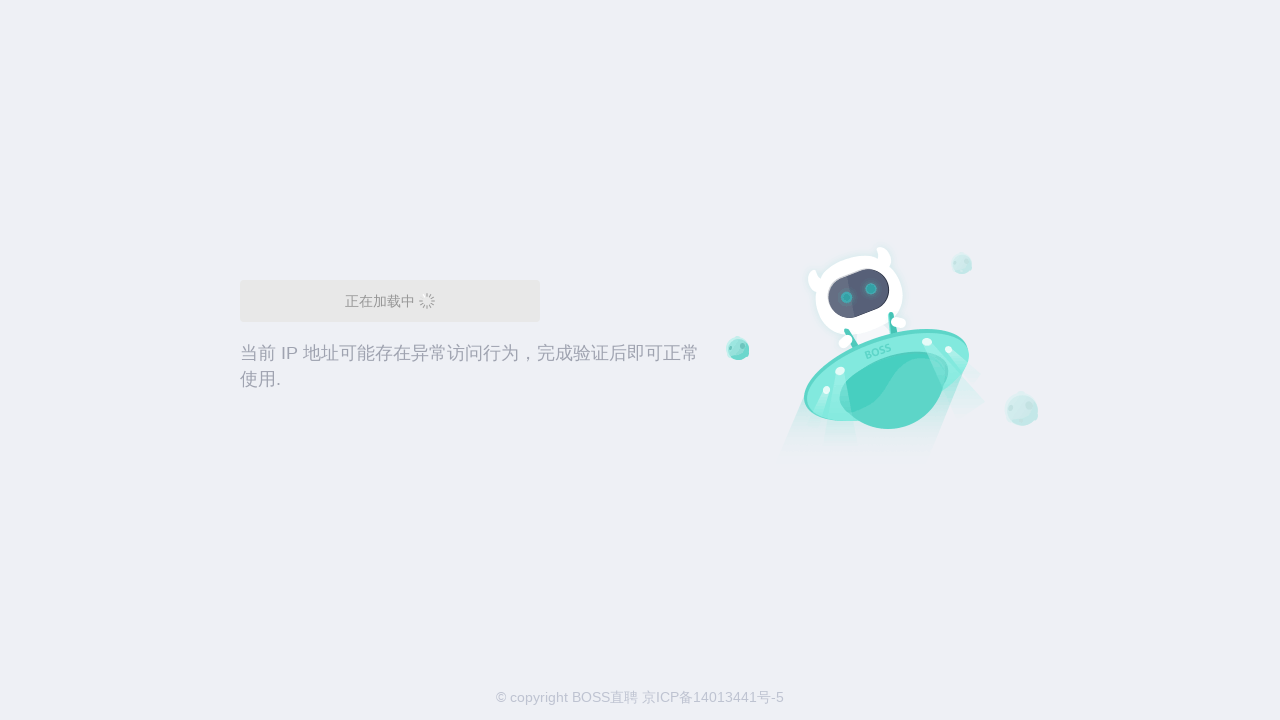

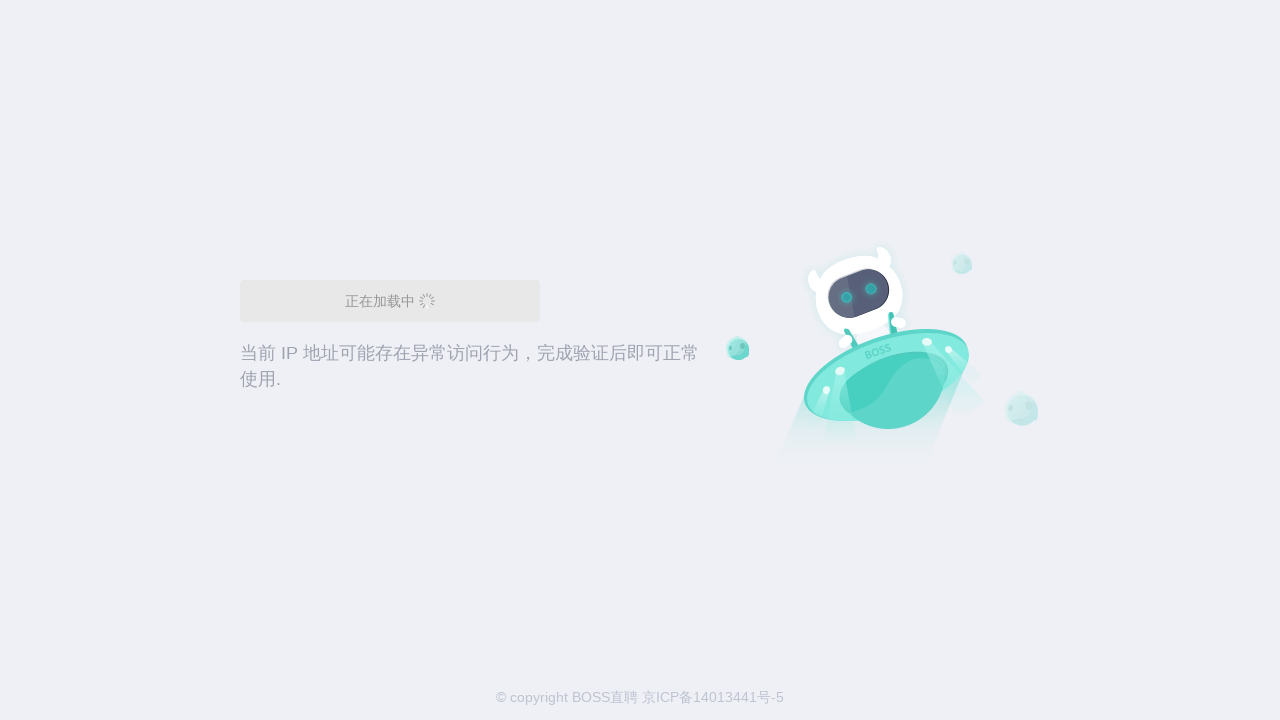